Tests clicking a button identified by CSS class and handling JavaScript alerts, repeated 3 times

Starting URL: http://uitestingplayground.com/classattr

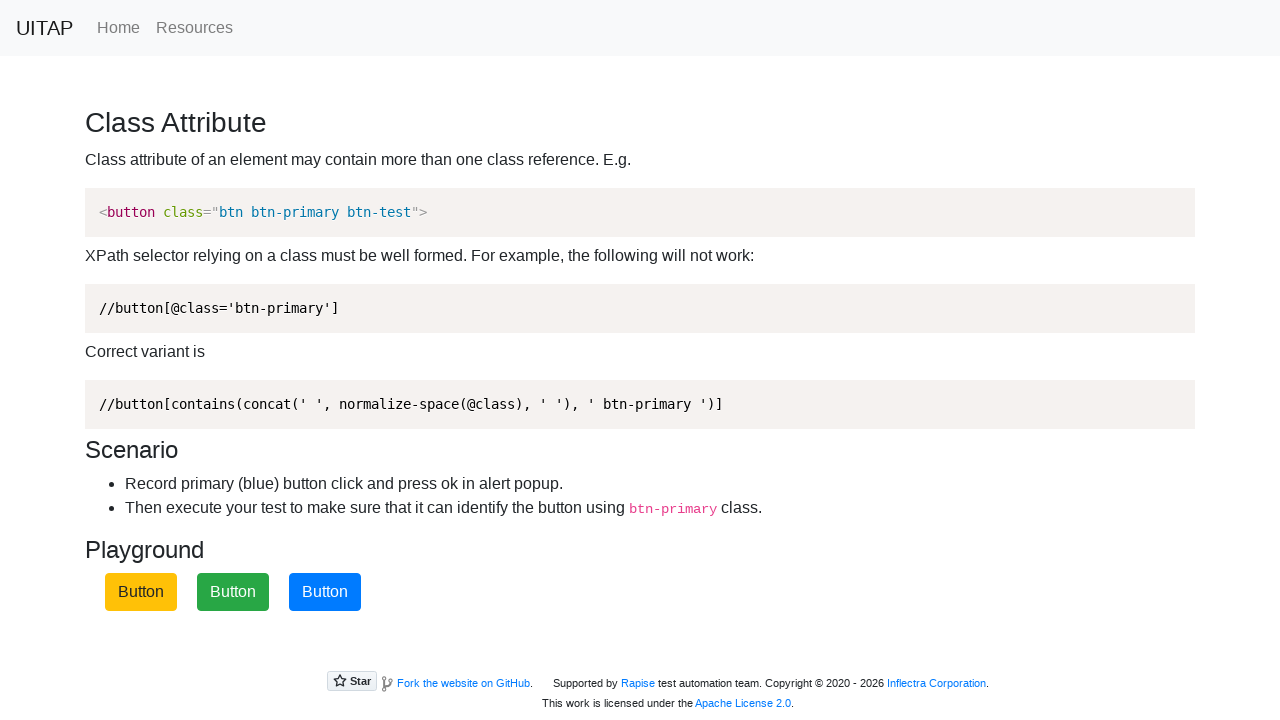

Clicked button with CSS class .btn-primary.btn-test (iteration 1) at (325, 592) on .btn-primary.btn-test
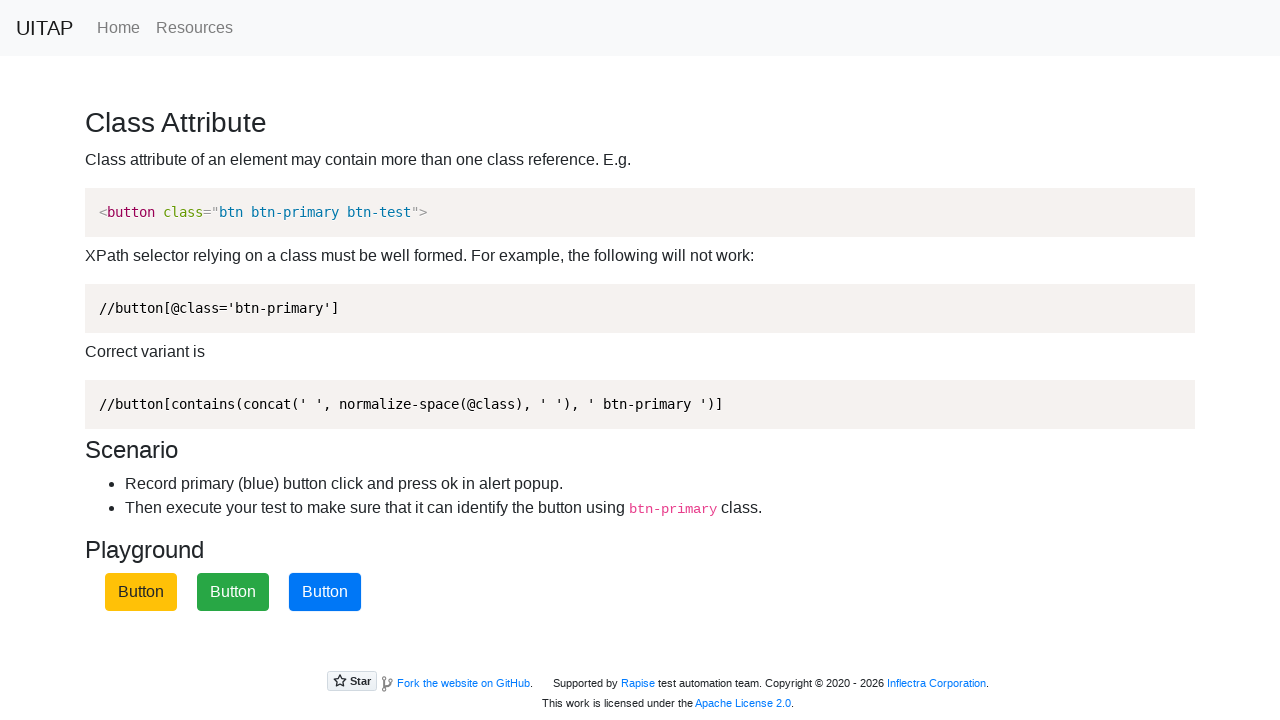

Set up dialog handler to accept JavaScript alert (iteration 1)
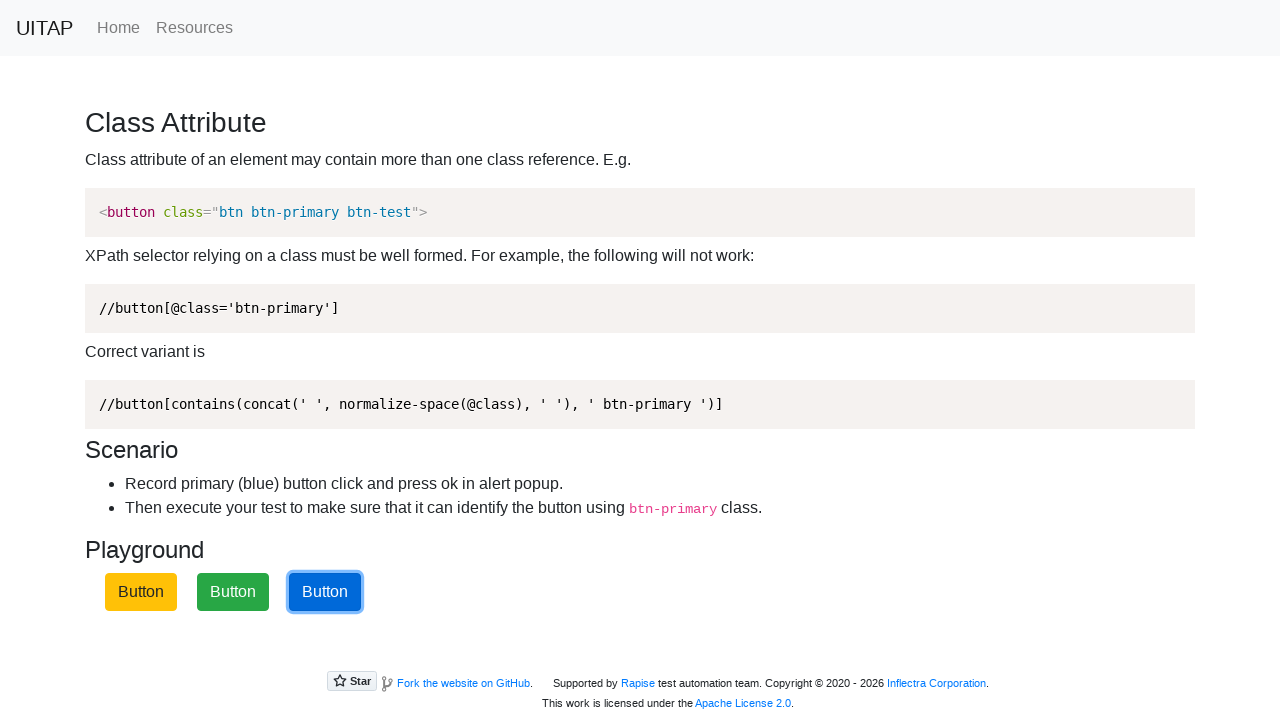

Navigated back to classattr page (iteration 2)
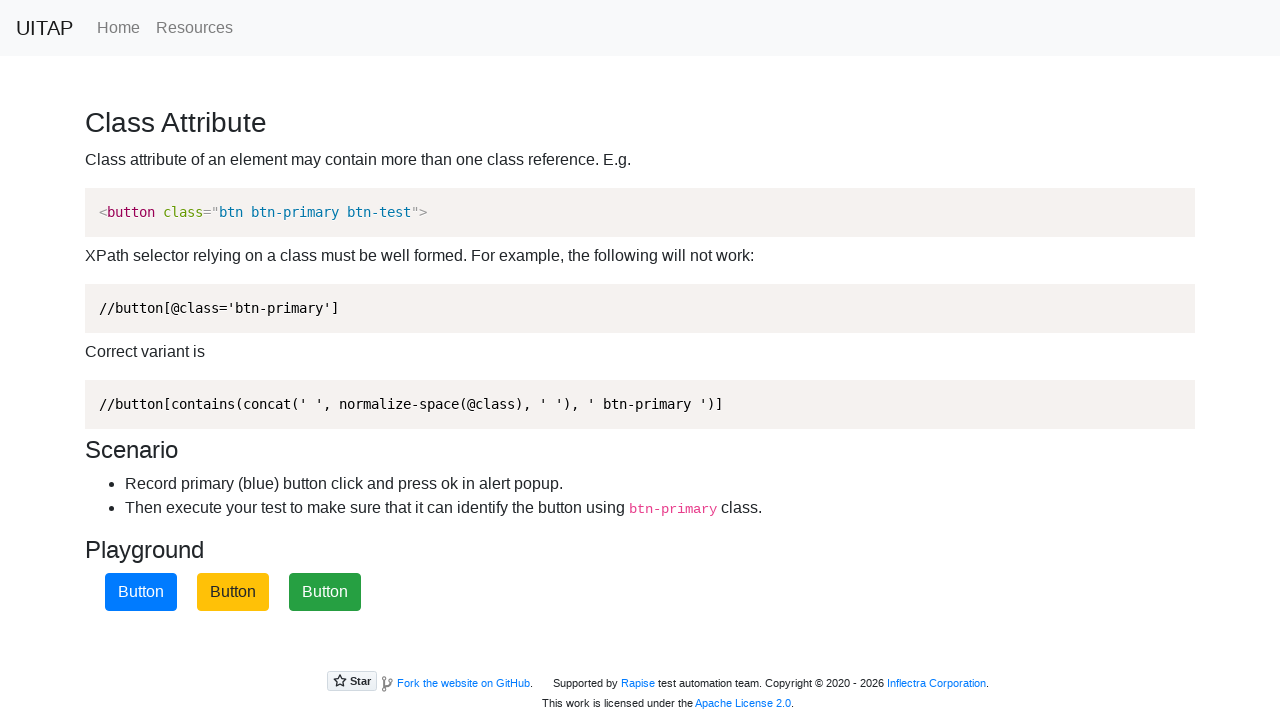

Clicked button with CSS class .btn-primary.btn-test (iteration 2) at (141, 592) on .btn-primary.btn-test
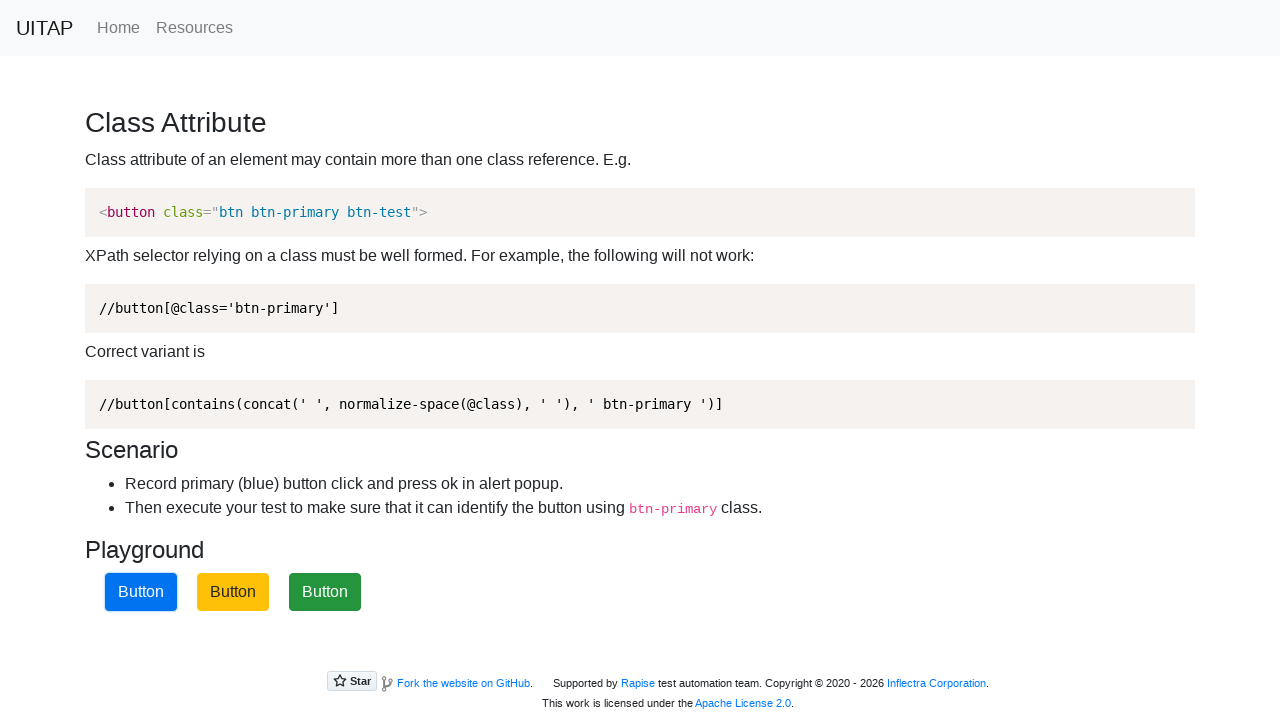

Set up dialog handler to accept JavaScript alert (iteration 2)
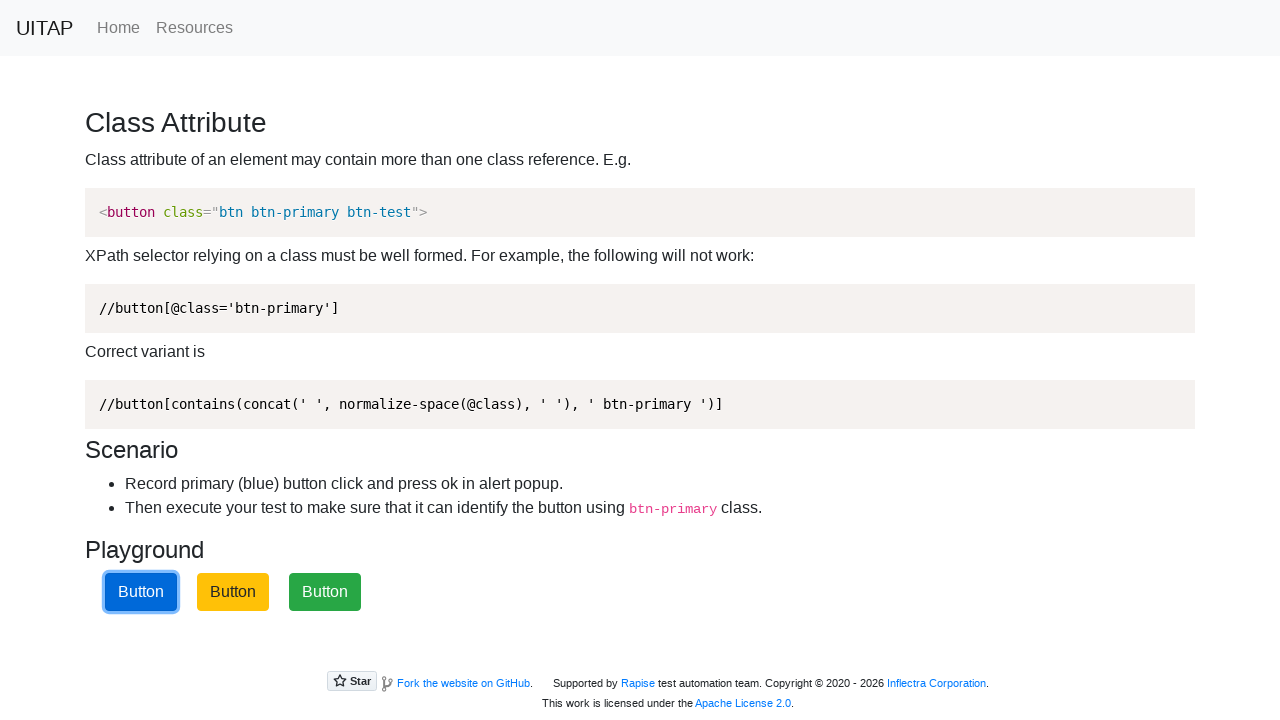

Navigated back to classattr page (iteration 3)
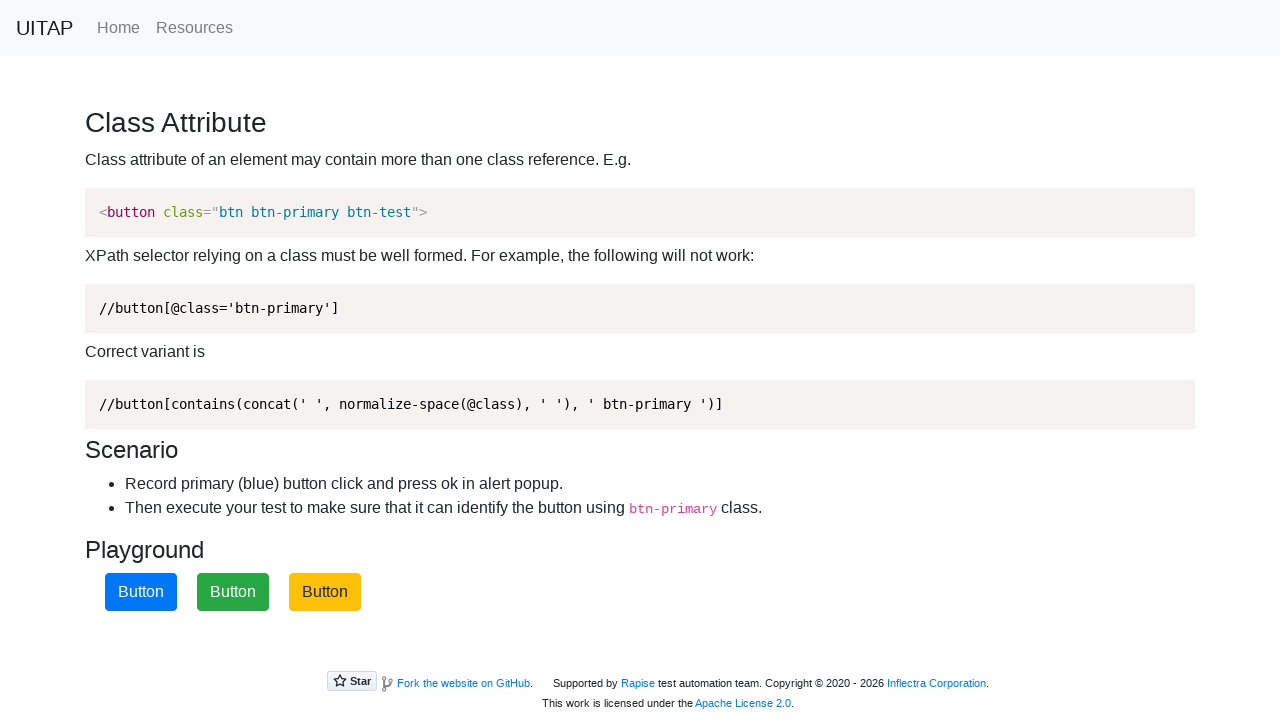

Clicked button with CSS class .btn-primary.btn-test (iteration 3) at (141, 592) on .btn-primary.btn-test
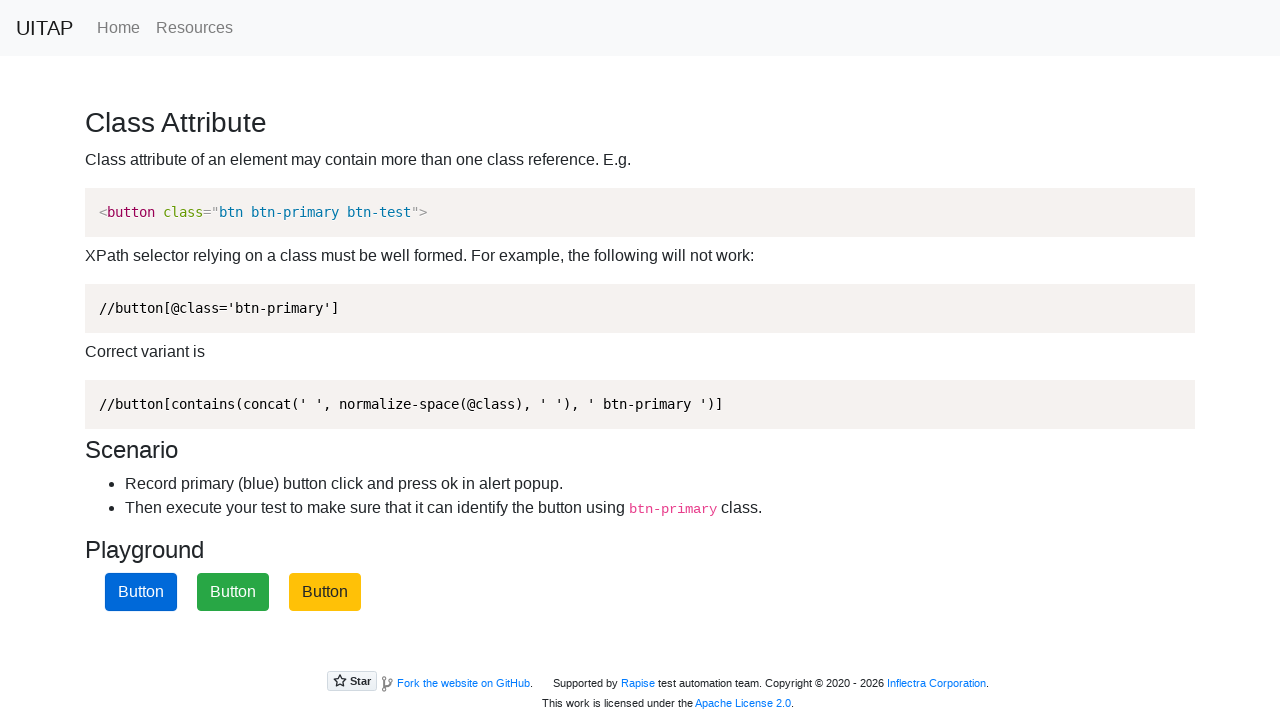

Set up dialog handler to accept JavaScript alert (iteration 3)
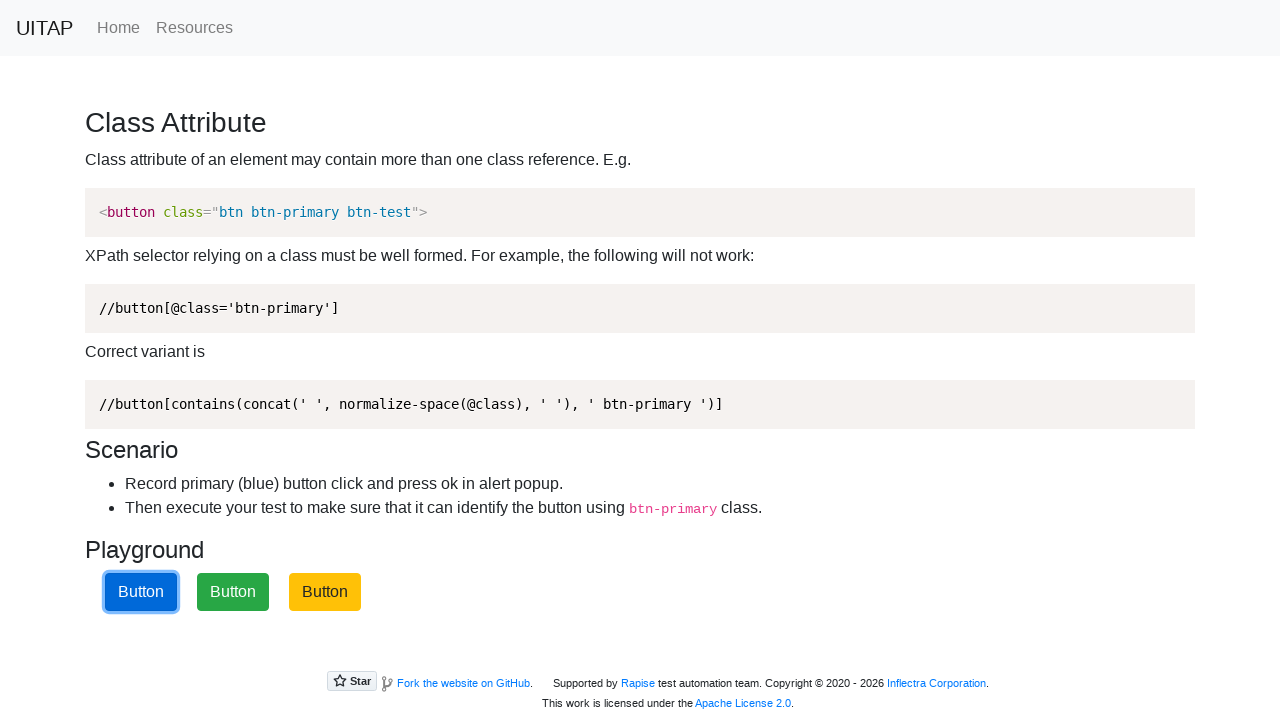

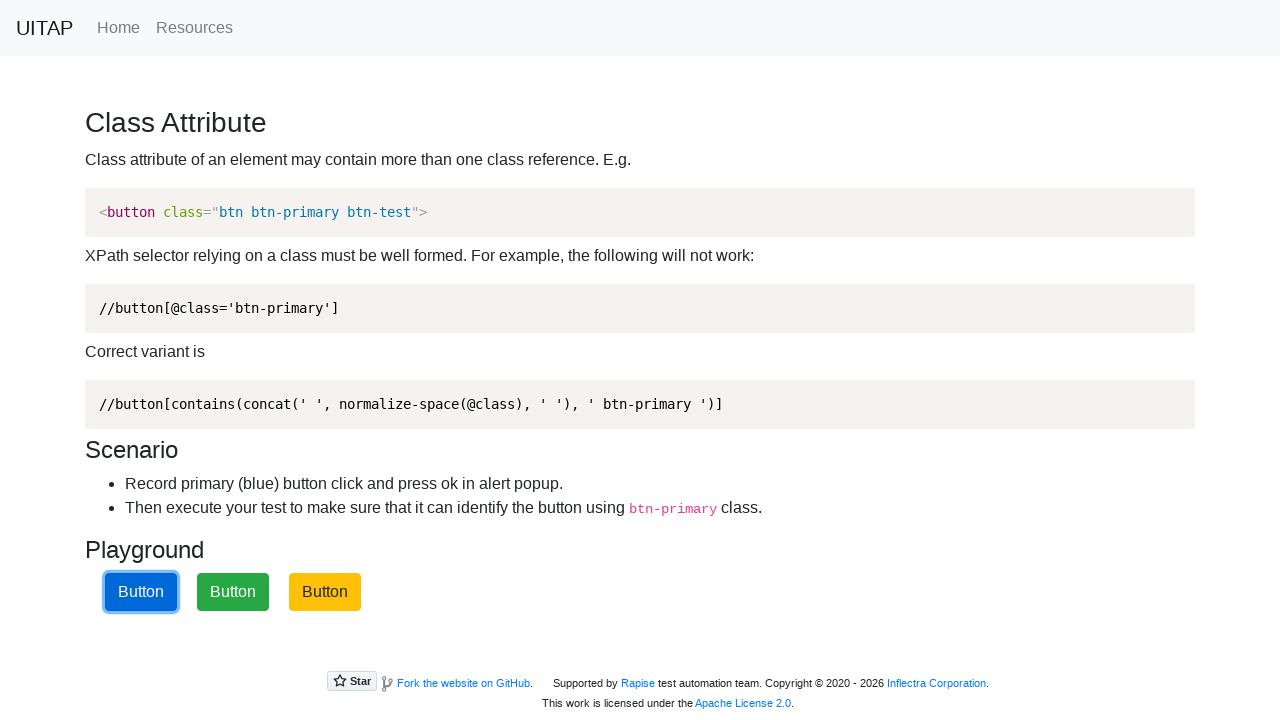